Tests jQuery UI selectable functionality by performing a click-and-hold action to select multiple list items

Starting URL: https://jqueryui.com/selectable/

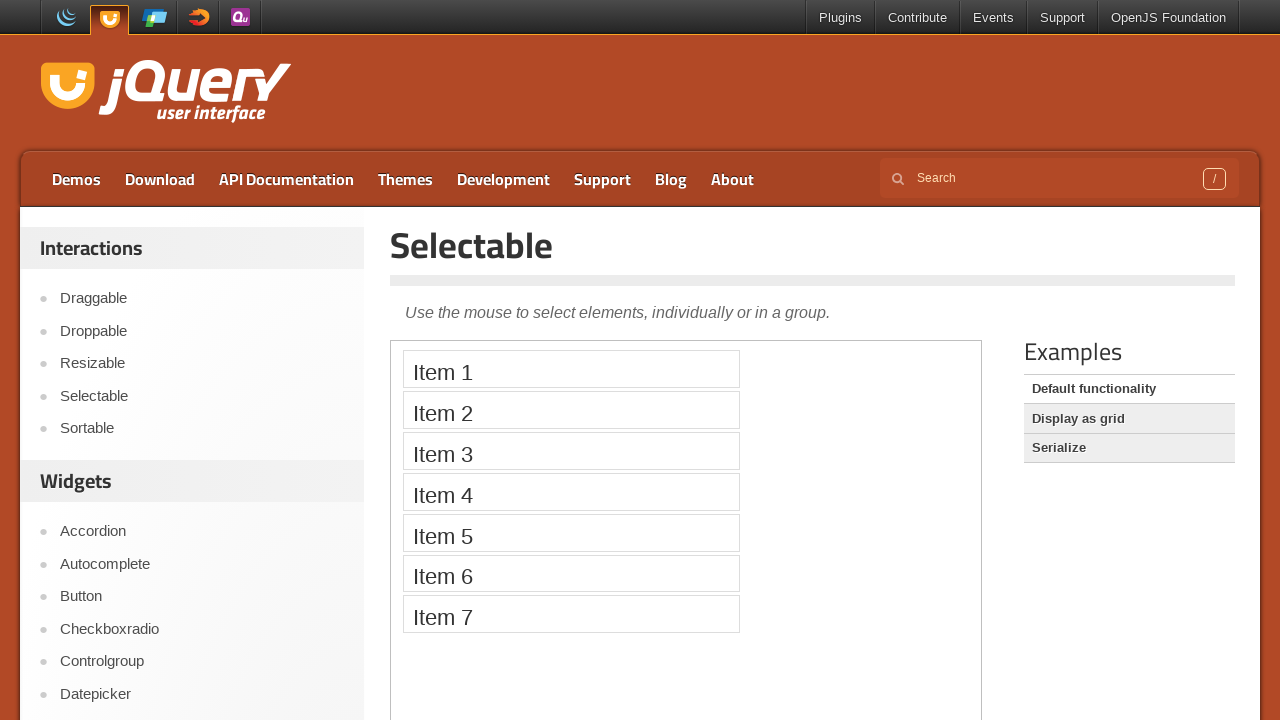

Located the iframe containing the selectable demo
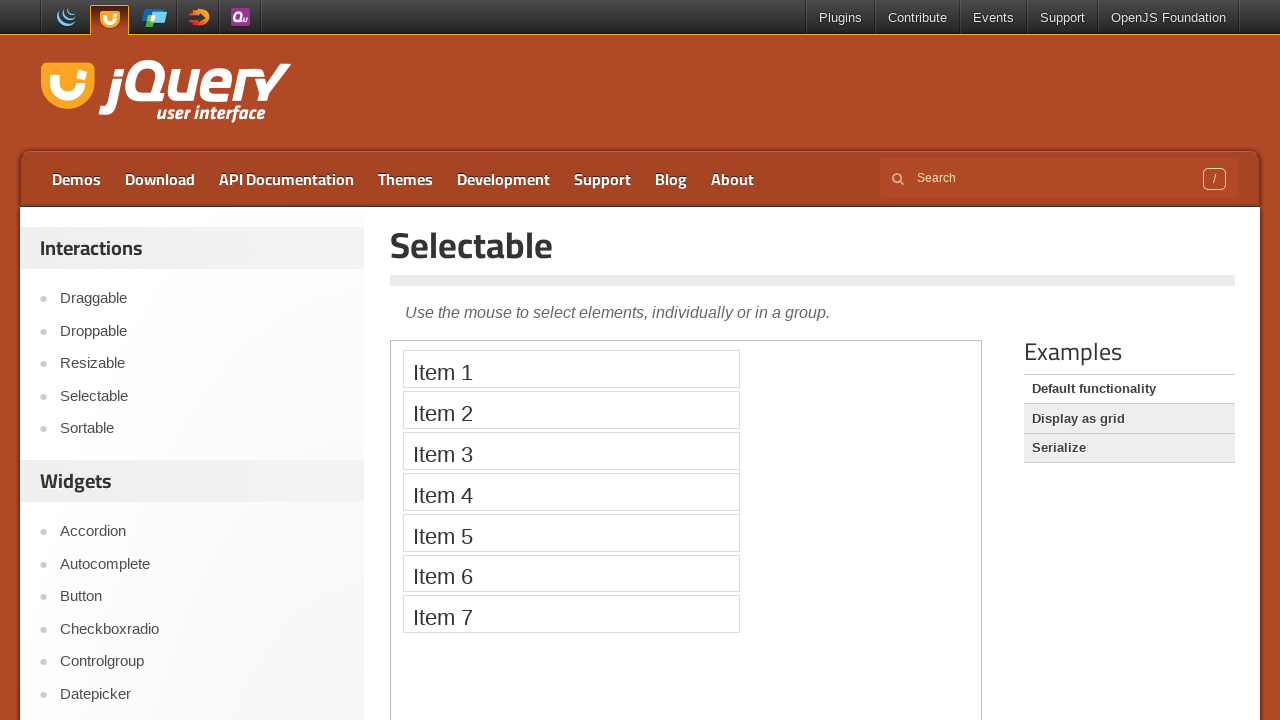

Located all selectable list items within the iframe
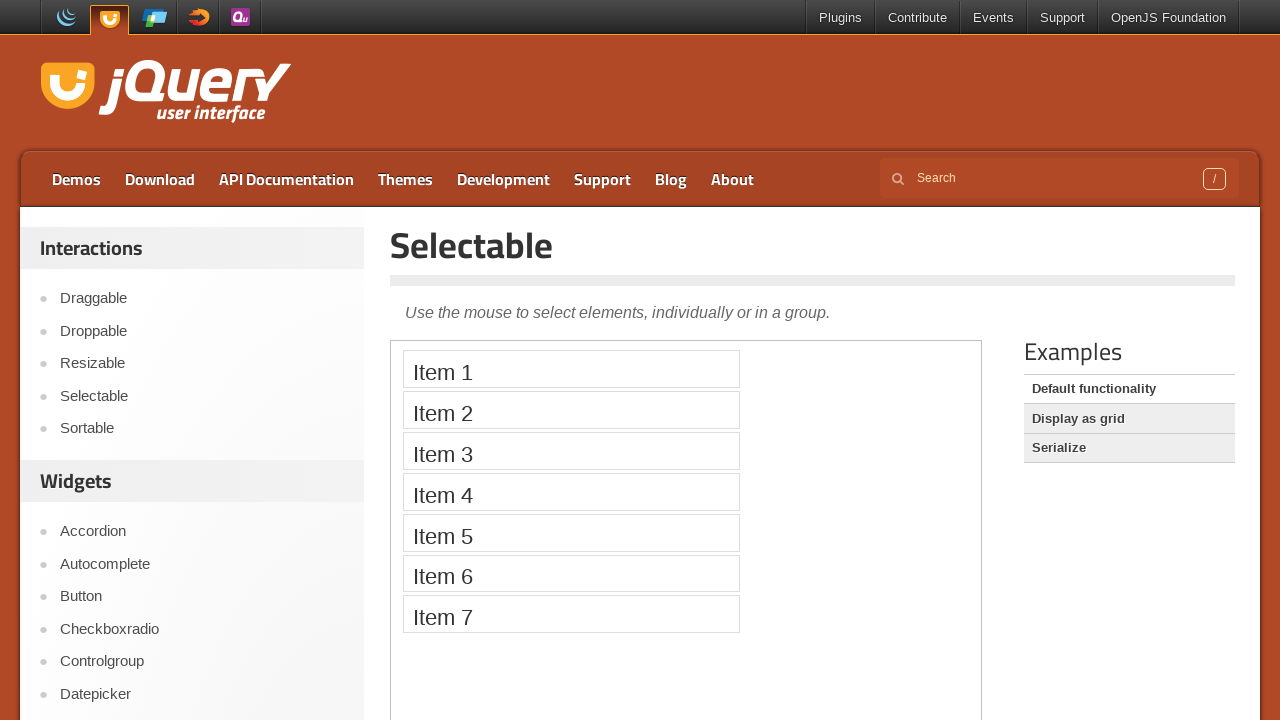

Located the second list item
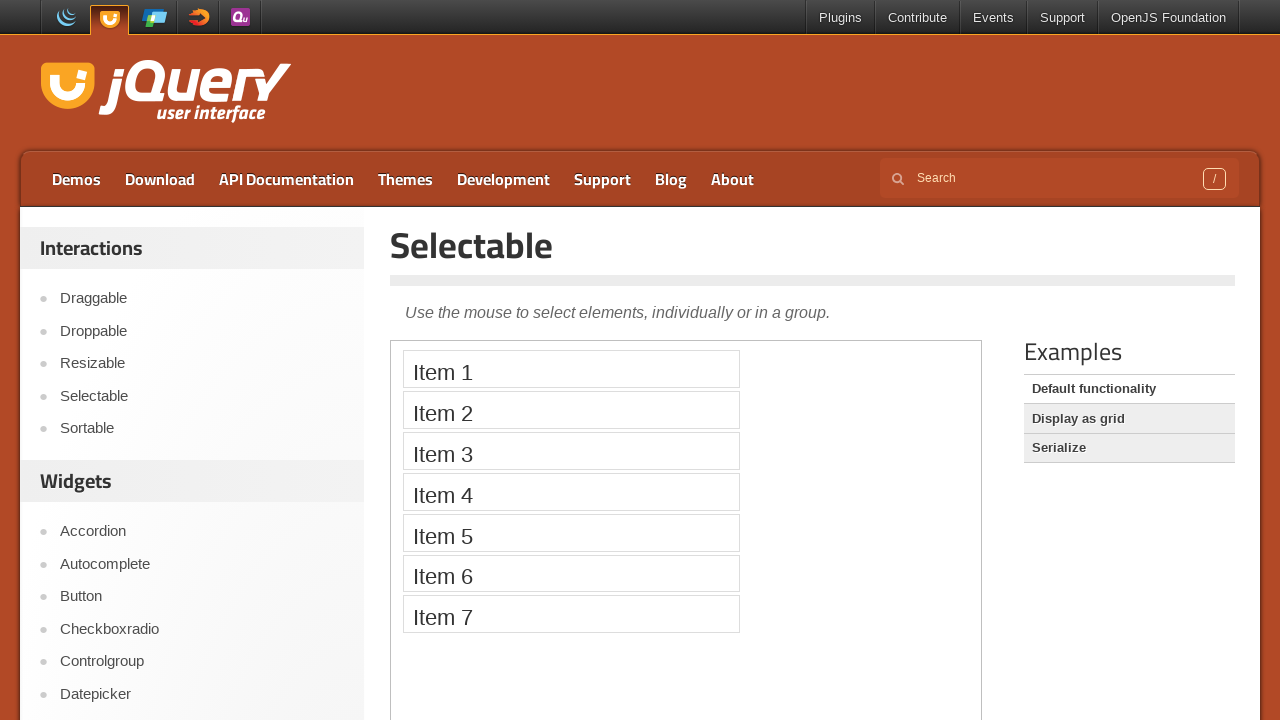

Located the sixth list item
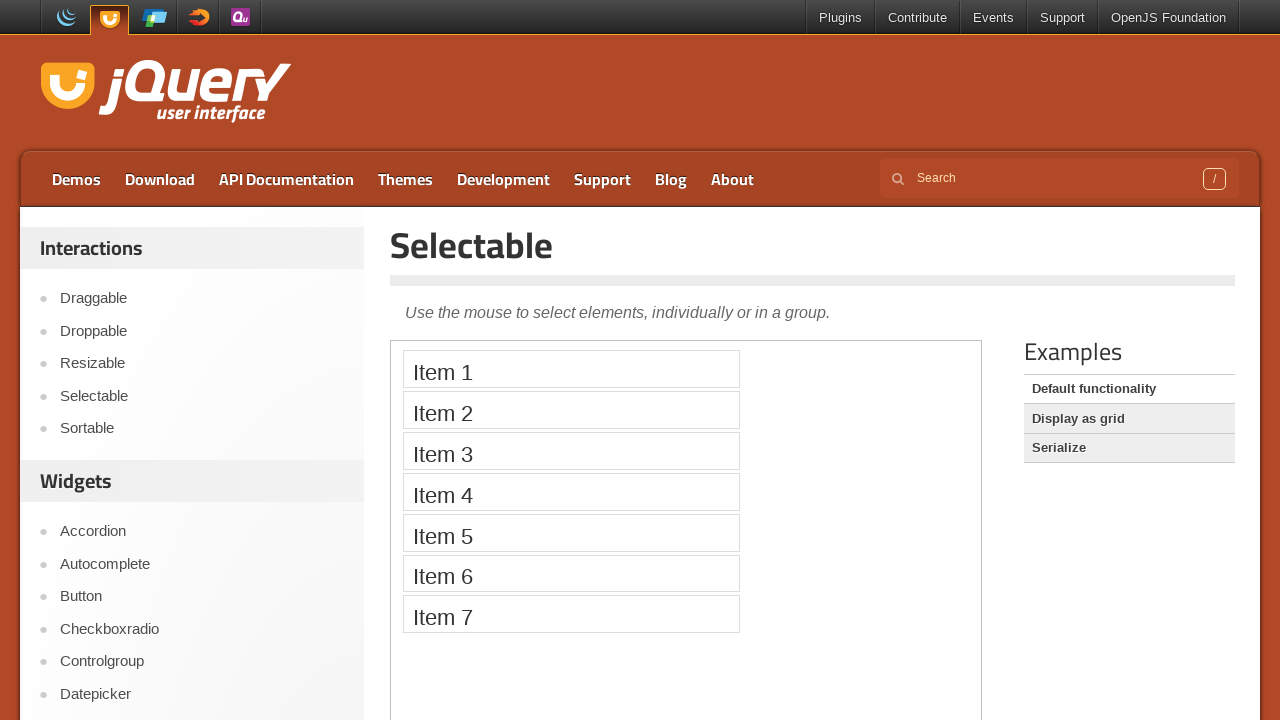

Hovered over the second list item at (571, 410) on iframe >> nth=0 >> internal:control=enter-frame >> #selectable li >> nth=1
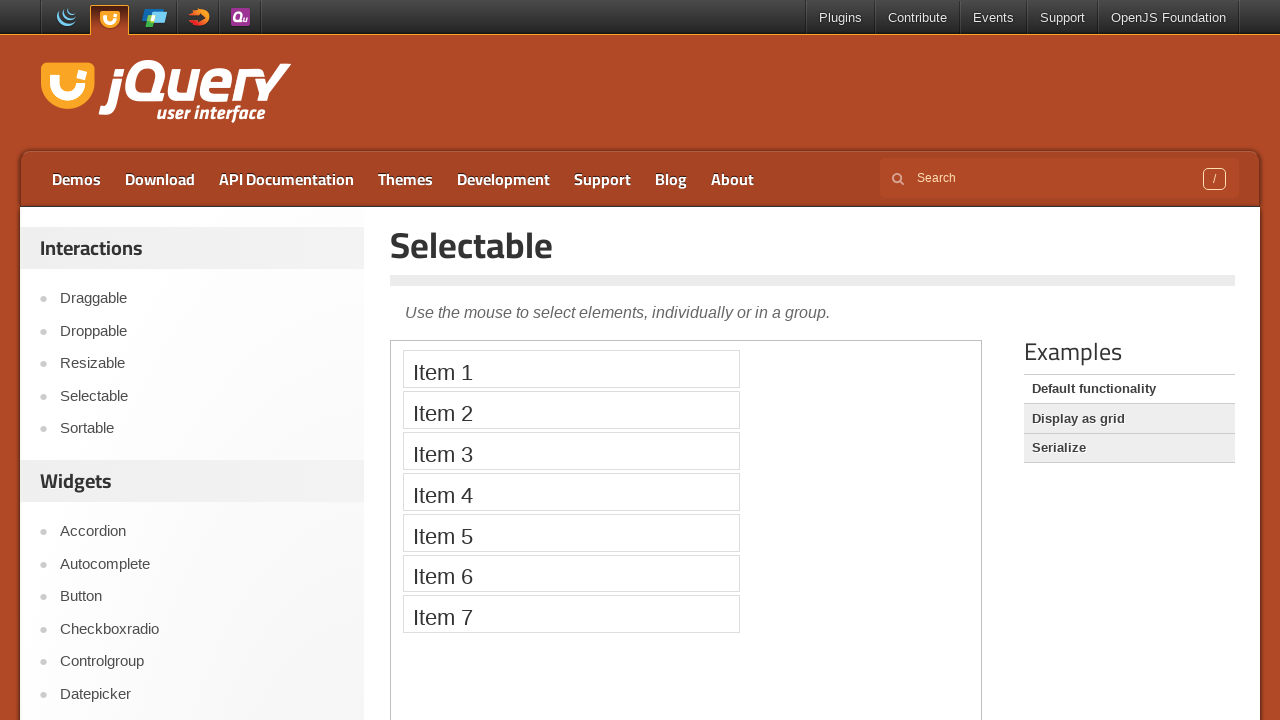

Pressed mouse button down at (571, 410)
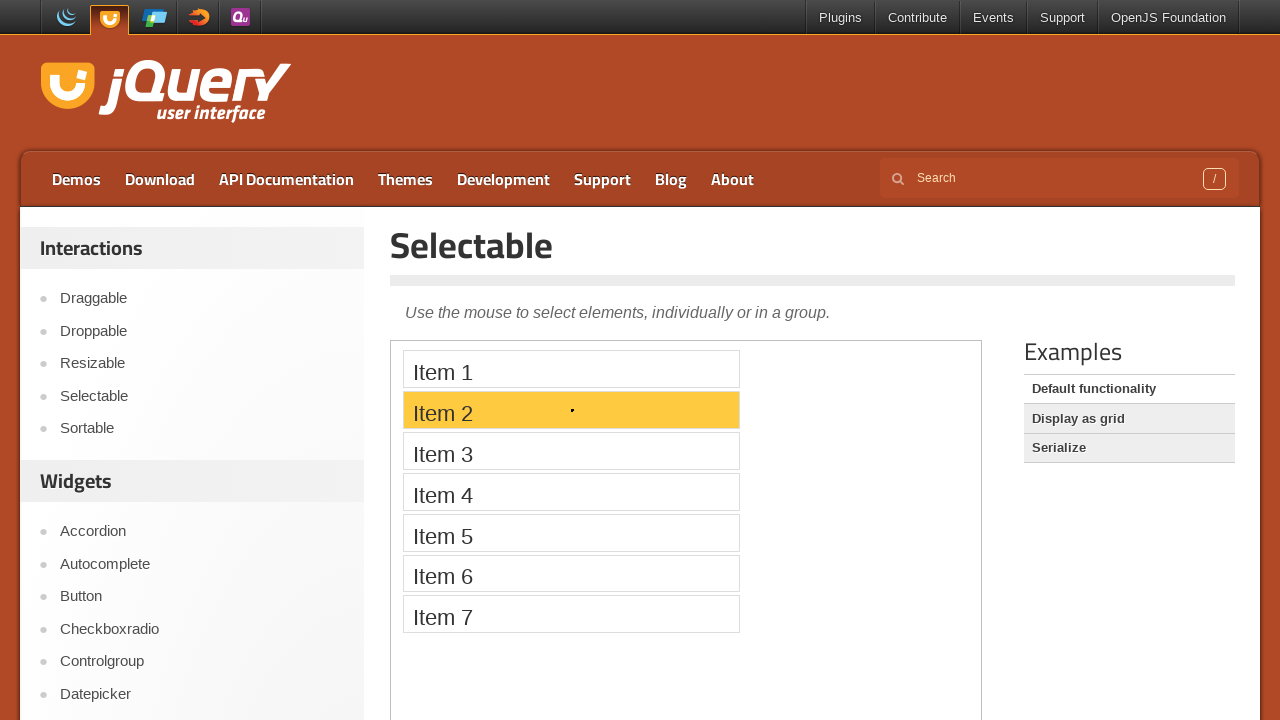

Hovered over the sixth list item while mouse button held at (571, 573) on iframe >> nth=0 >> internal:control=enter-frame >> #selectable li >> nth=5
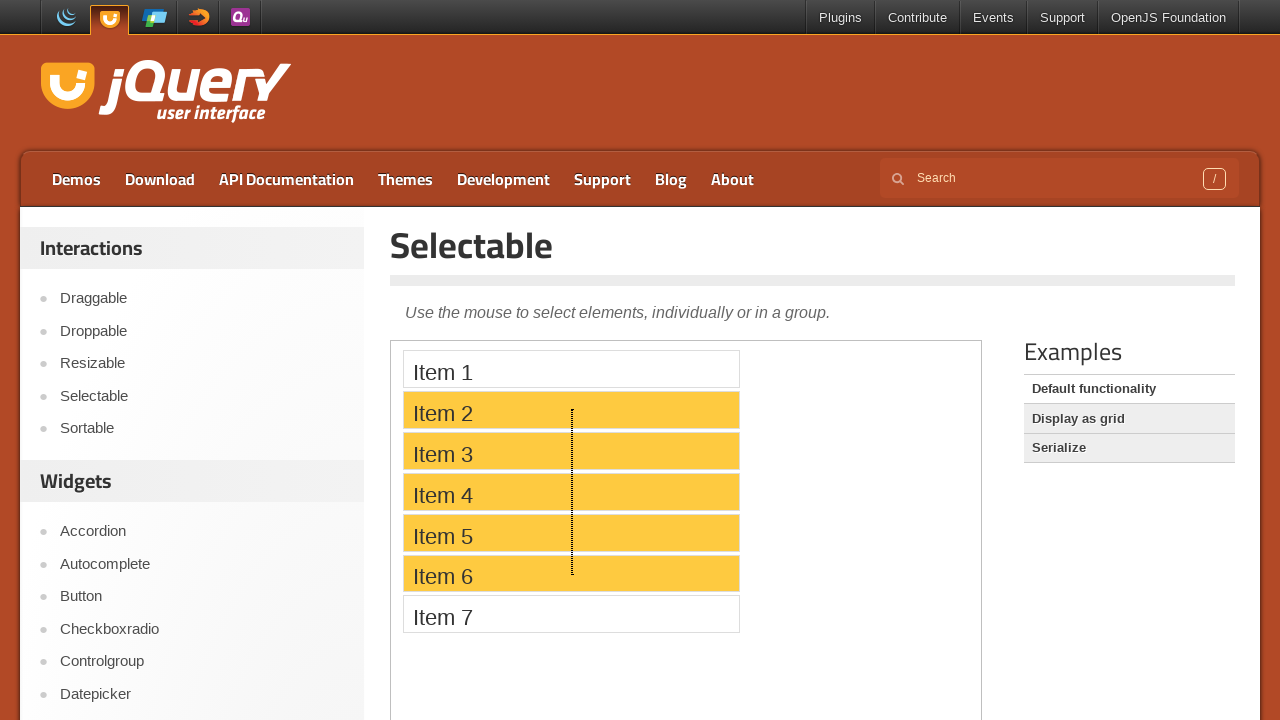

Released mouse button to complete range selection from second to sixth item at (571, 573)
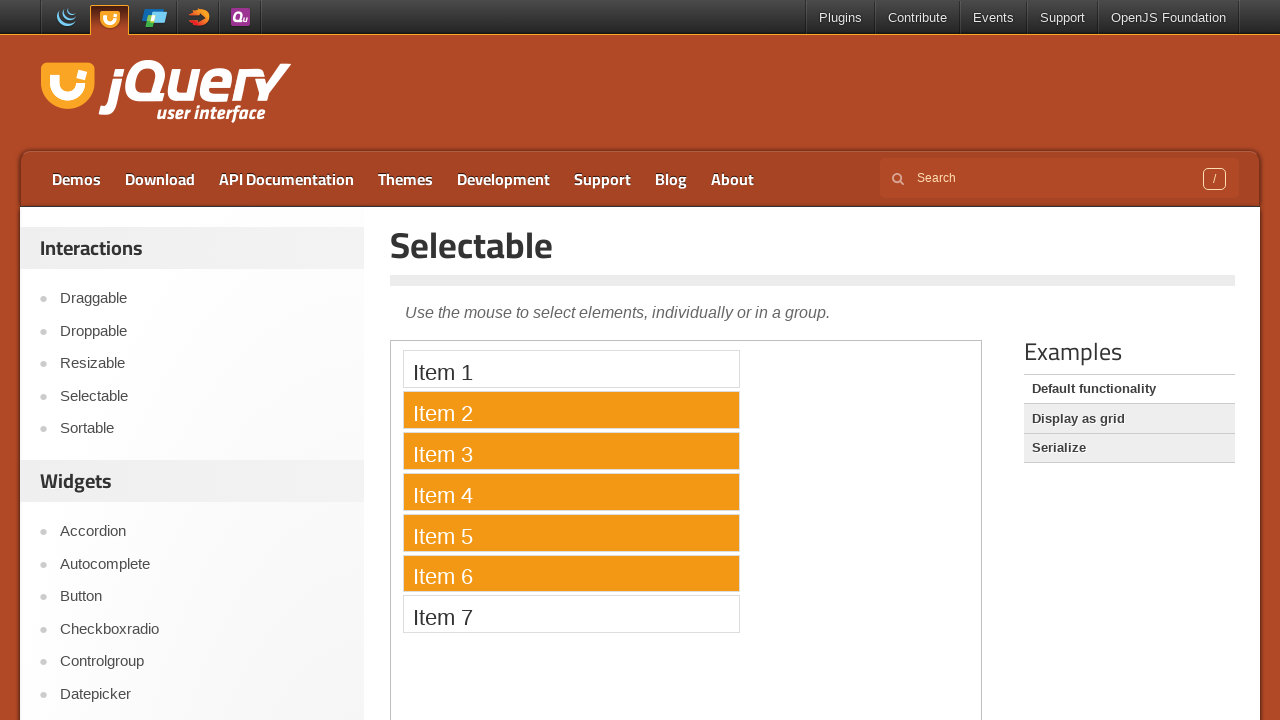

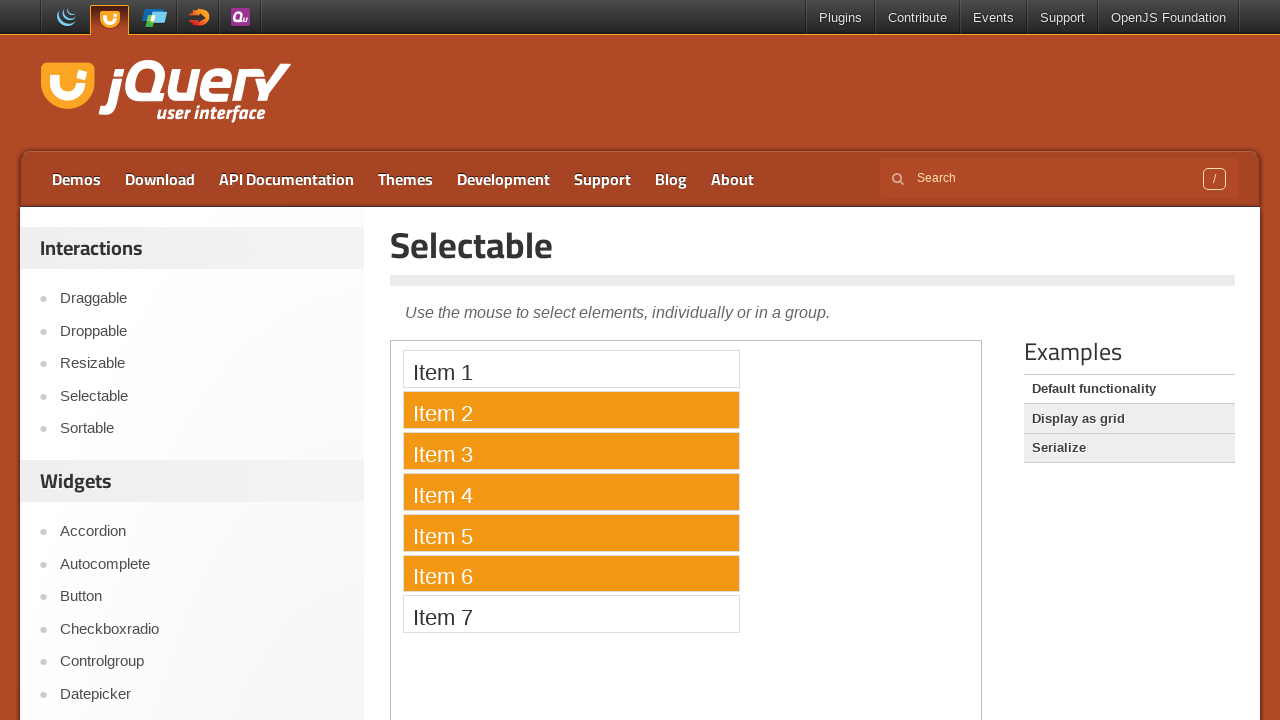